Tests JavaScript alert functionality by entering text in a textbox, clicking the Alert button, verifying the alert message contains the entered text, and accepting the alert.

Starting URL: https://rahulshettyacademy.com/AutomationPractice/

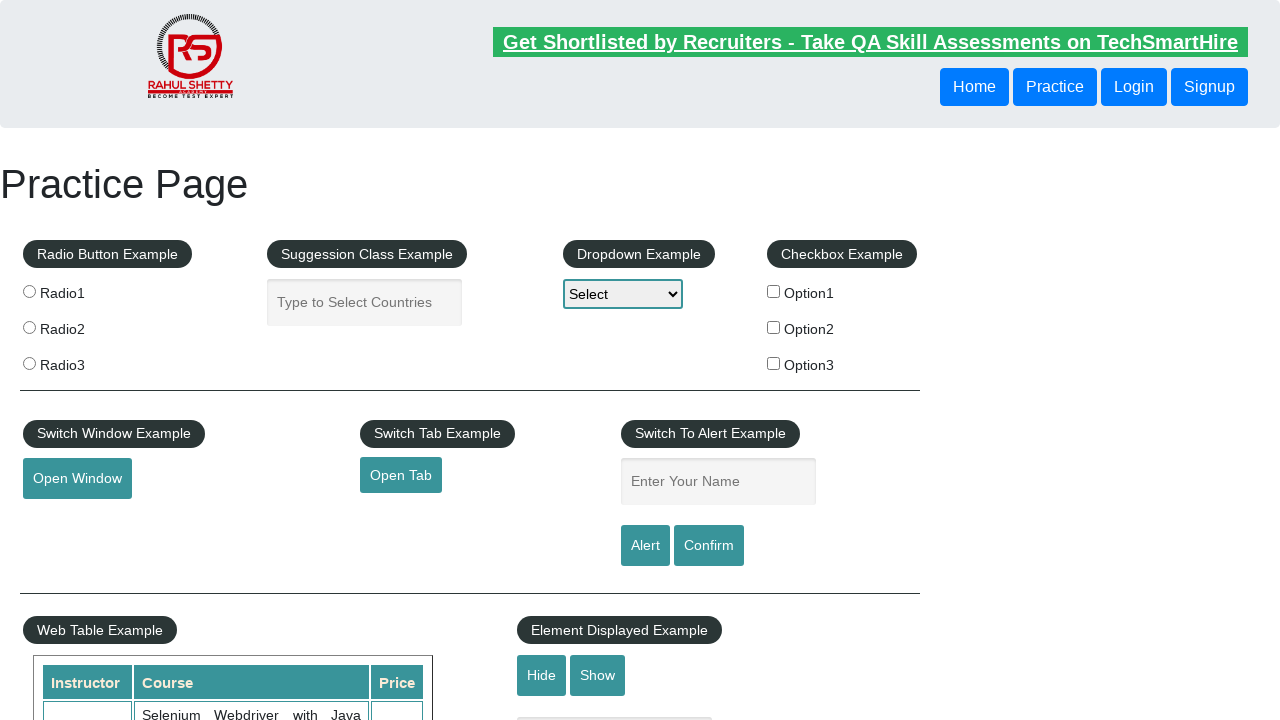

Entered 'TestUser' in the alert textbox on input#name
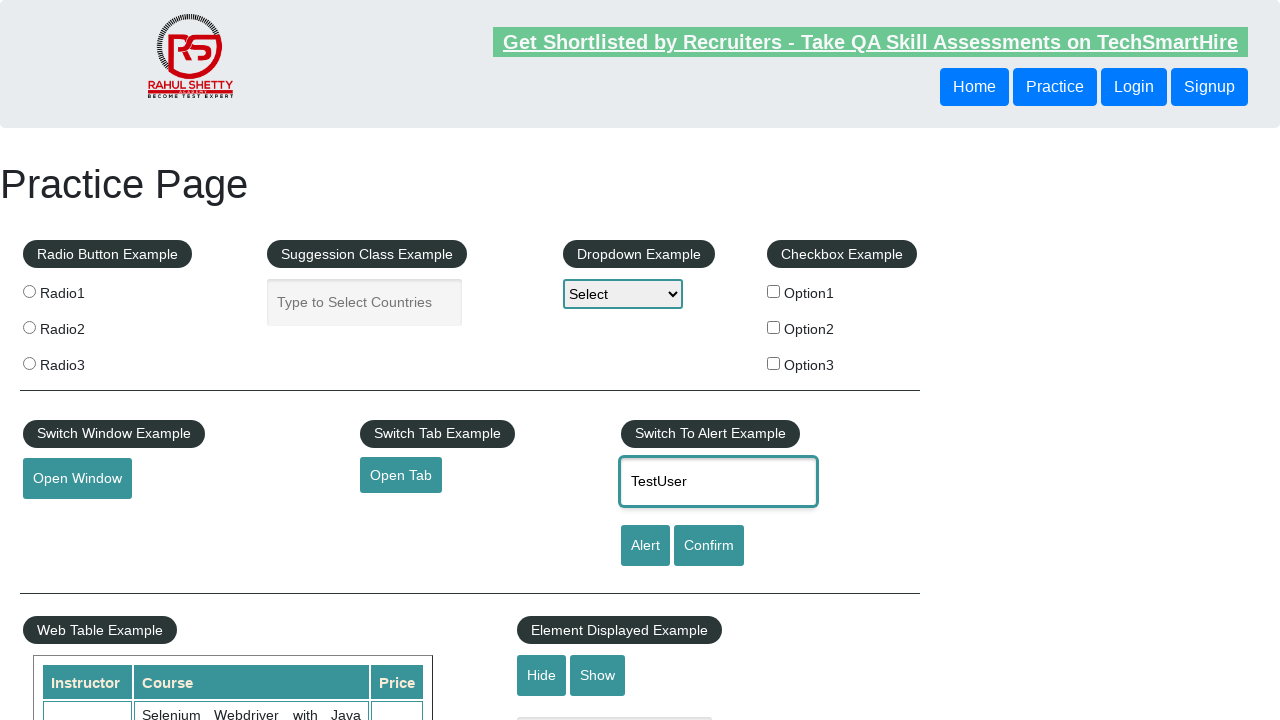

Clicked the Alert button at (645, 546) on input#alertbtn[value='Alert']
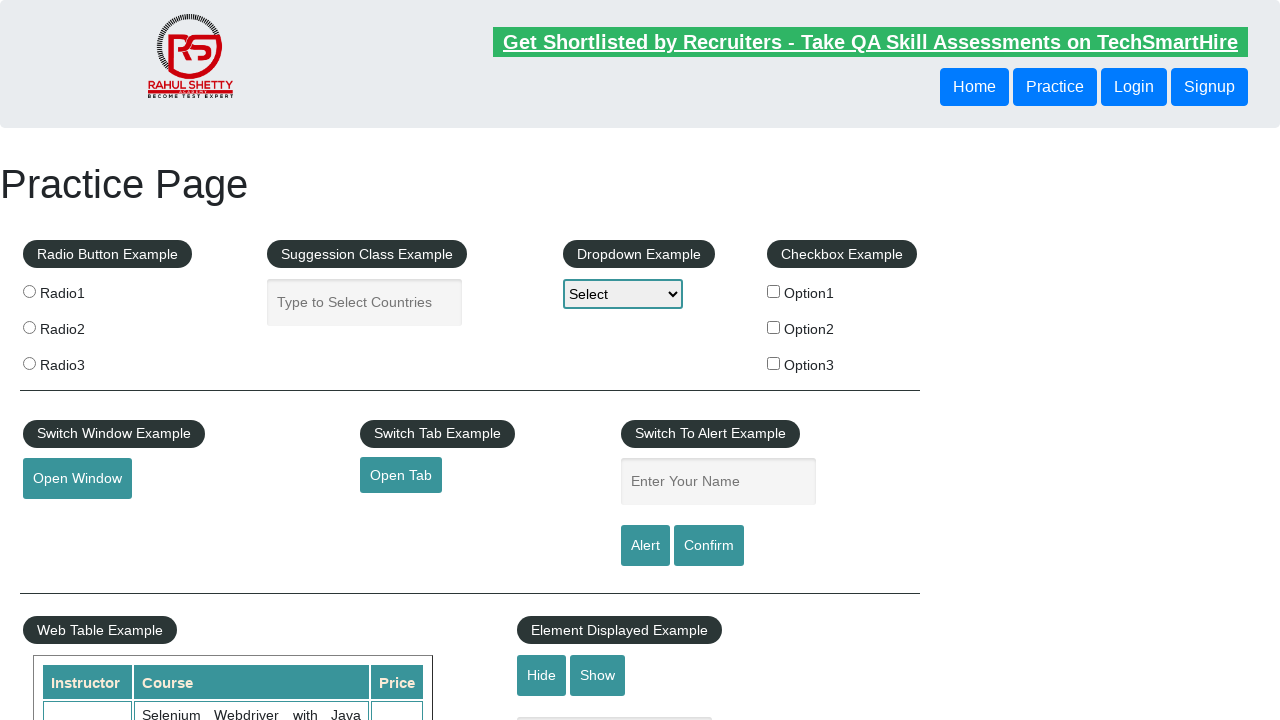

Set up dialog handler to accept alerts
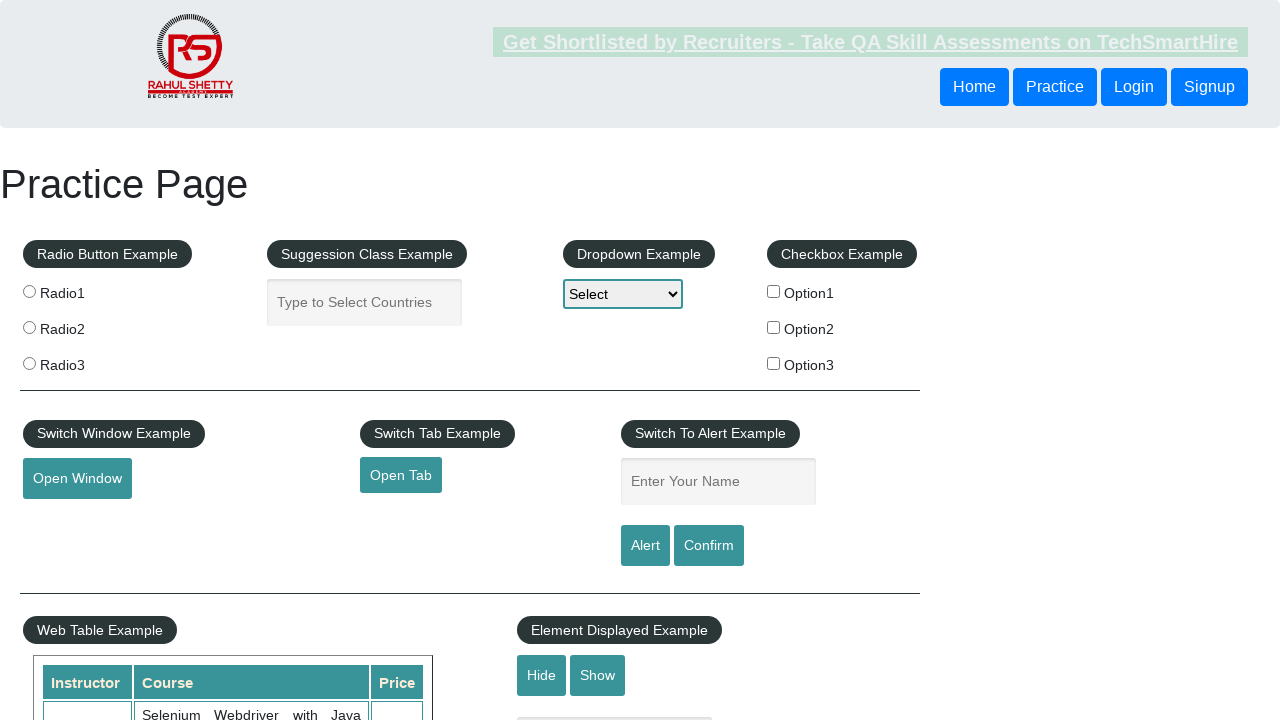

Clicked Alert button to trigger the JavaScript alert with 'TestUser' text at (645, 546) on input#alertbtn[value='Alert']
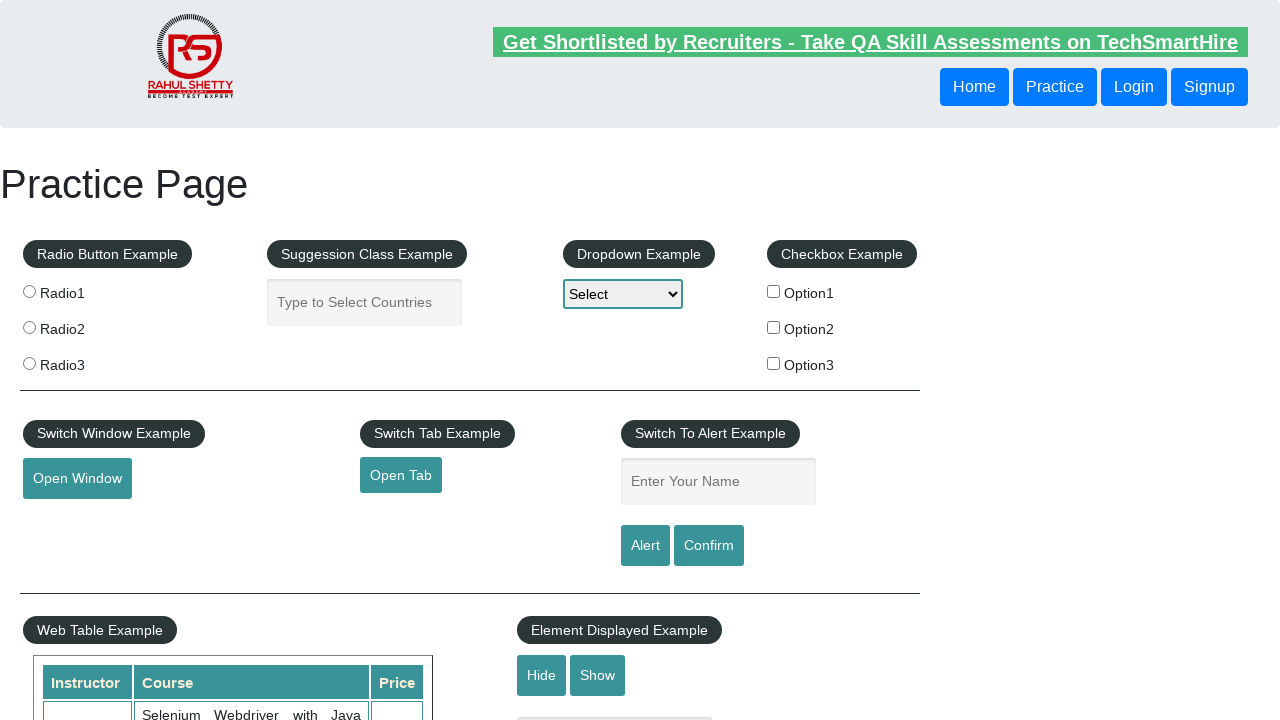

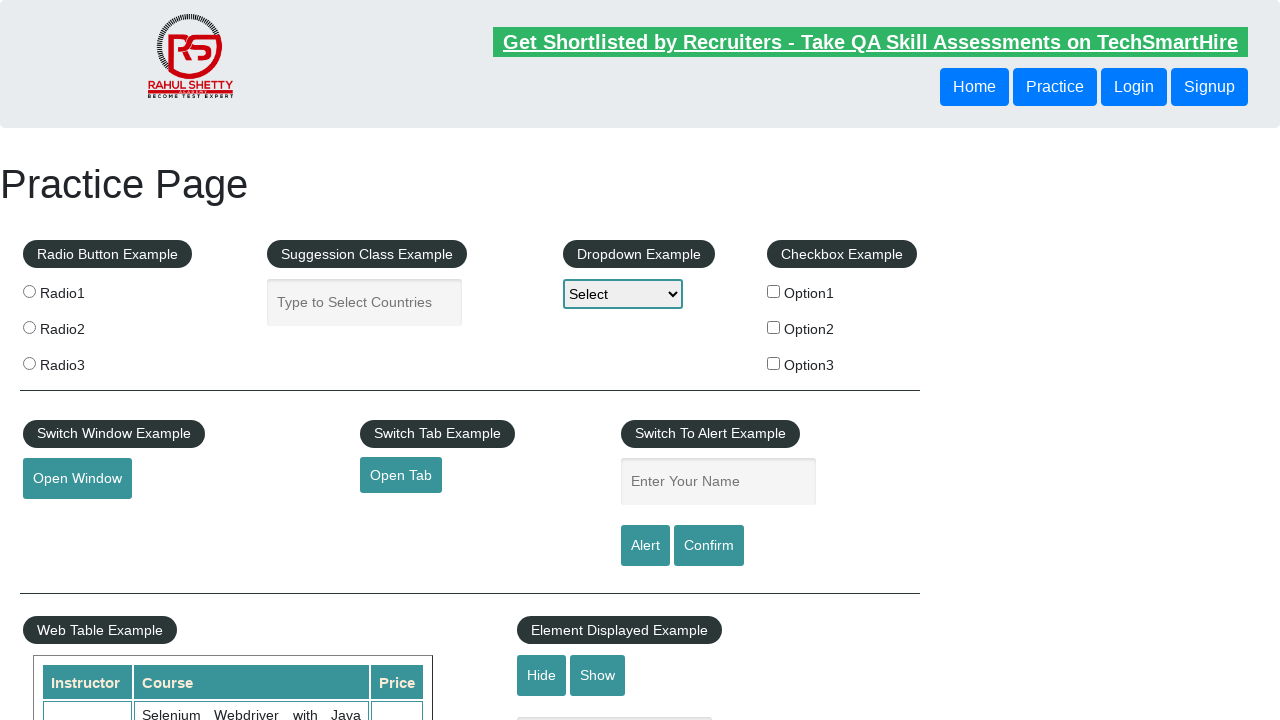